Tests jQuery UI drag and drop functionality by first dragging an element within the page, then navigating to the droppable demo and performing a drag-and-drop operation from source to target

Starting URL: https://jqueryui.com

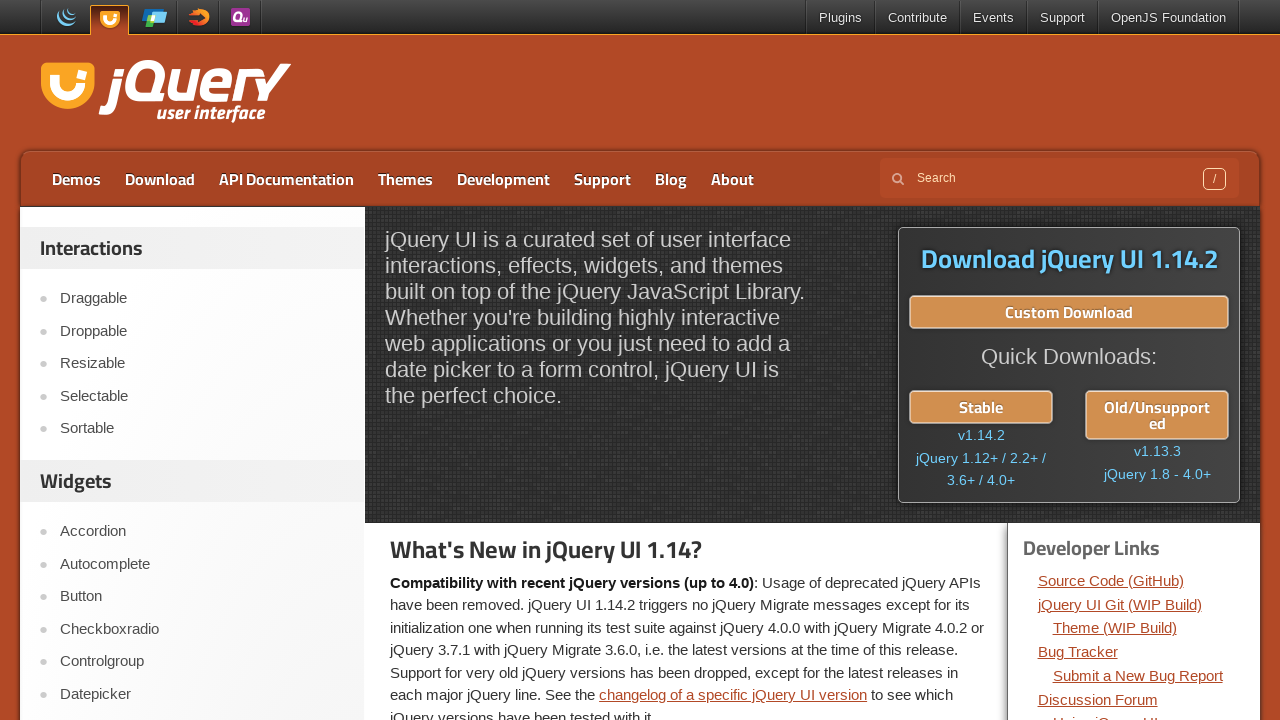

Clicked on Draggable link at (202, 299) on a:text('Draggable')
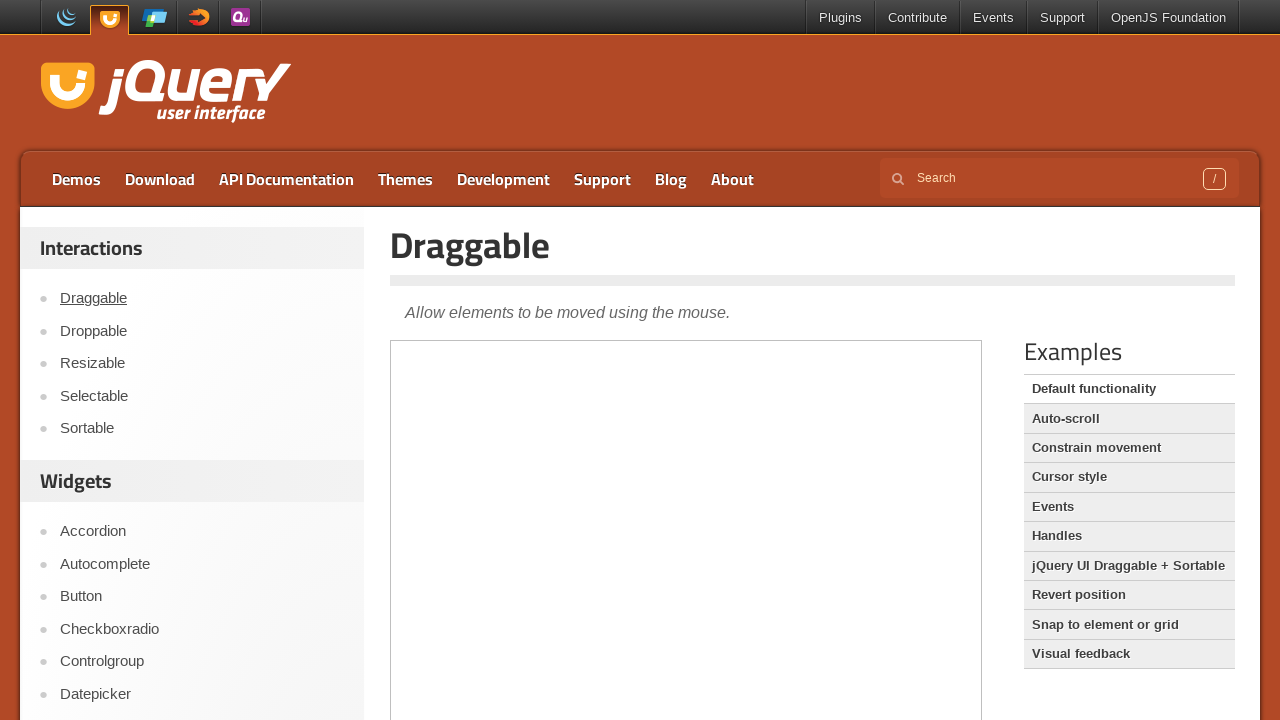

Located demo frame for draggable element
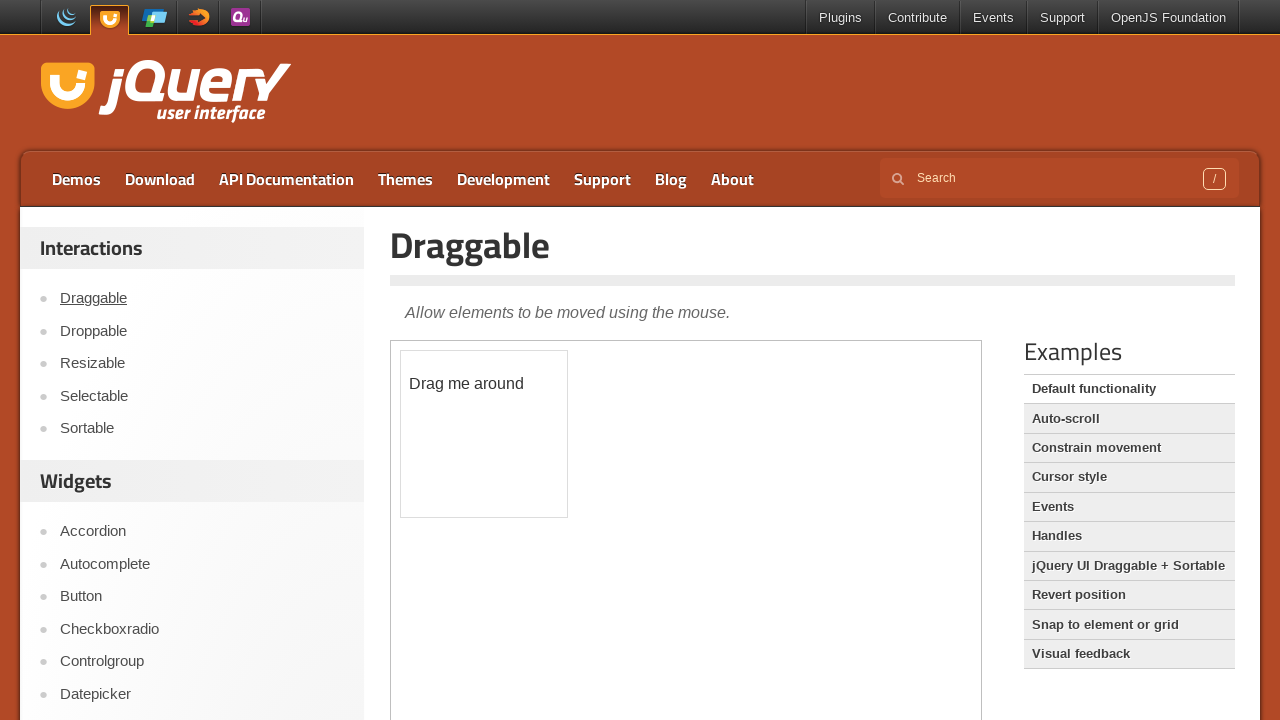

Located draggable element within iframe
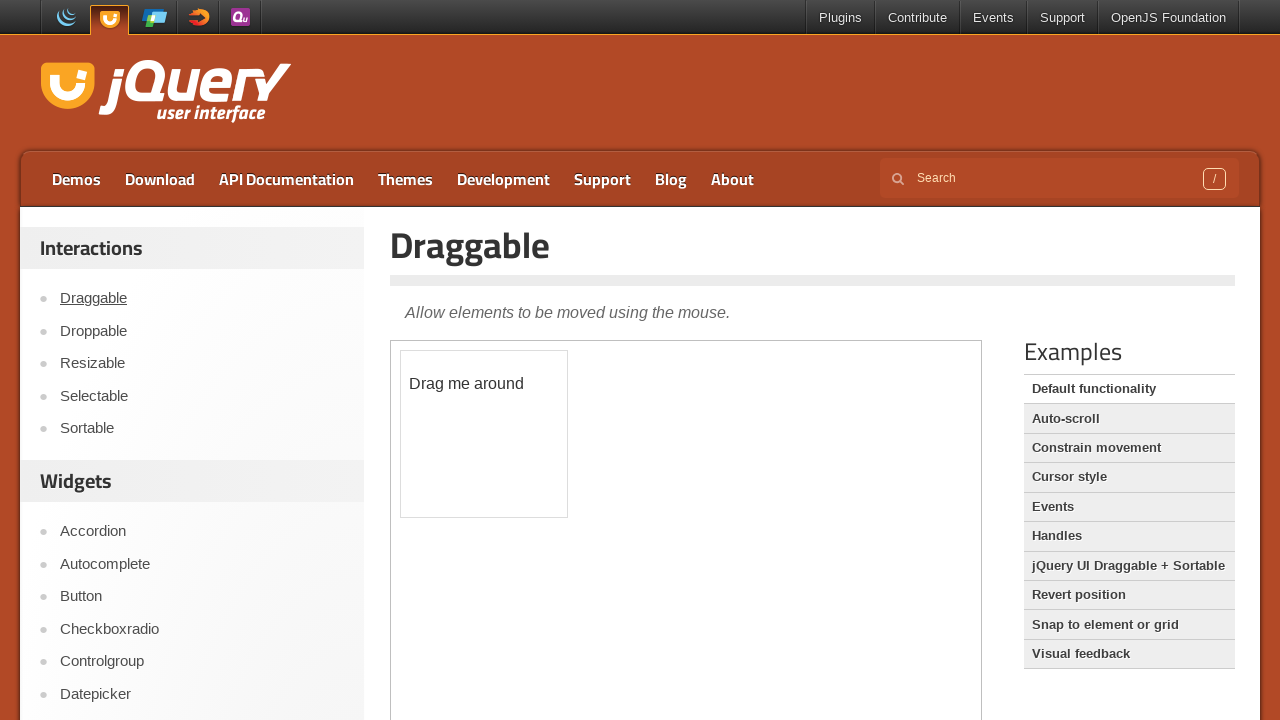

Dragged element by offset (100, 100) within the page at (501, 451)
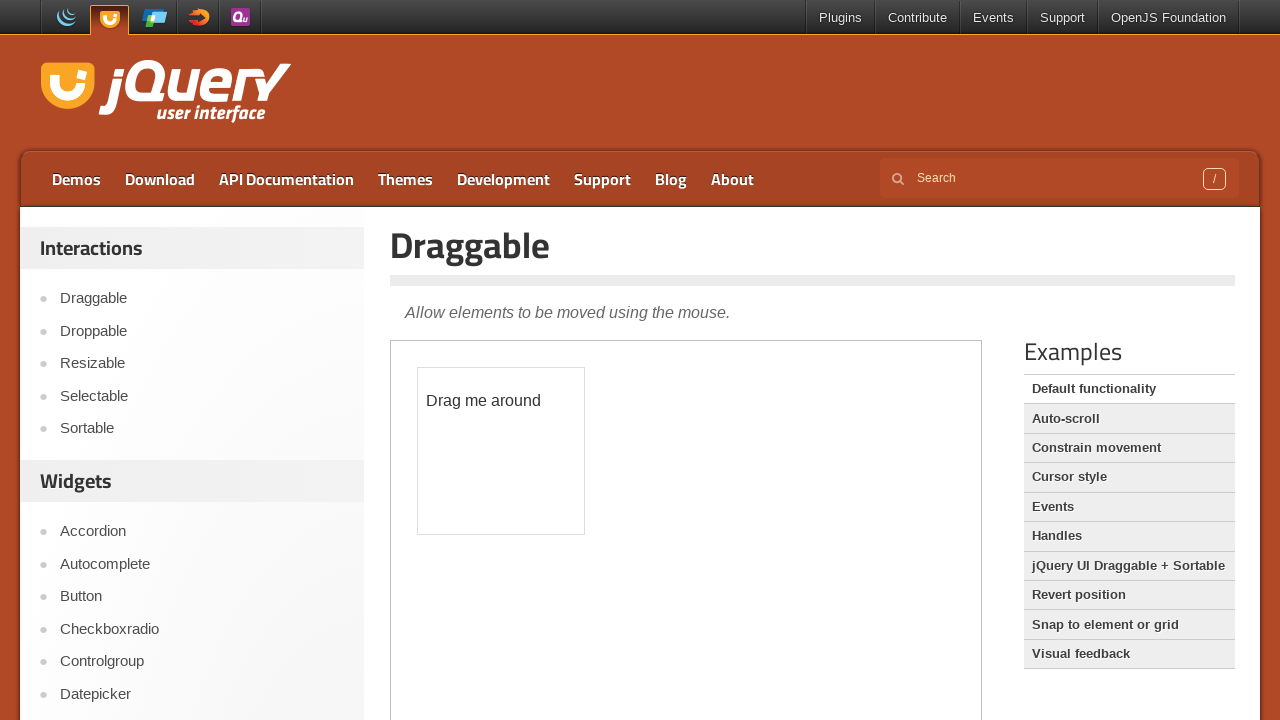

Clicked on Droppable link to navigate to droppable demo at (202, 331) on a:text('Droppable')
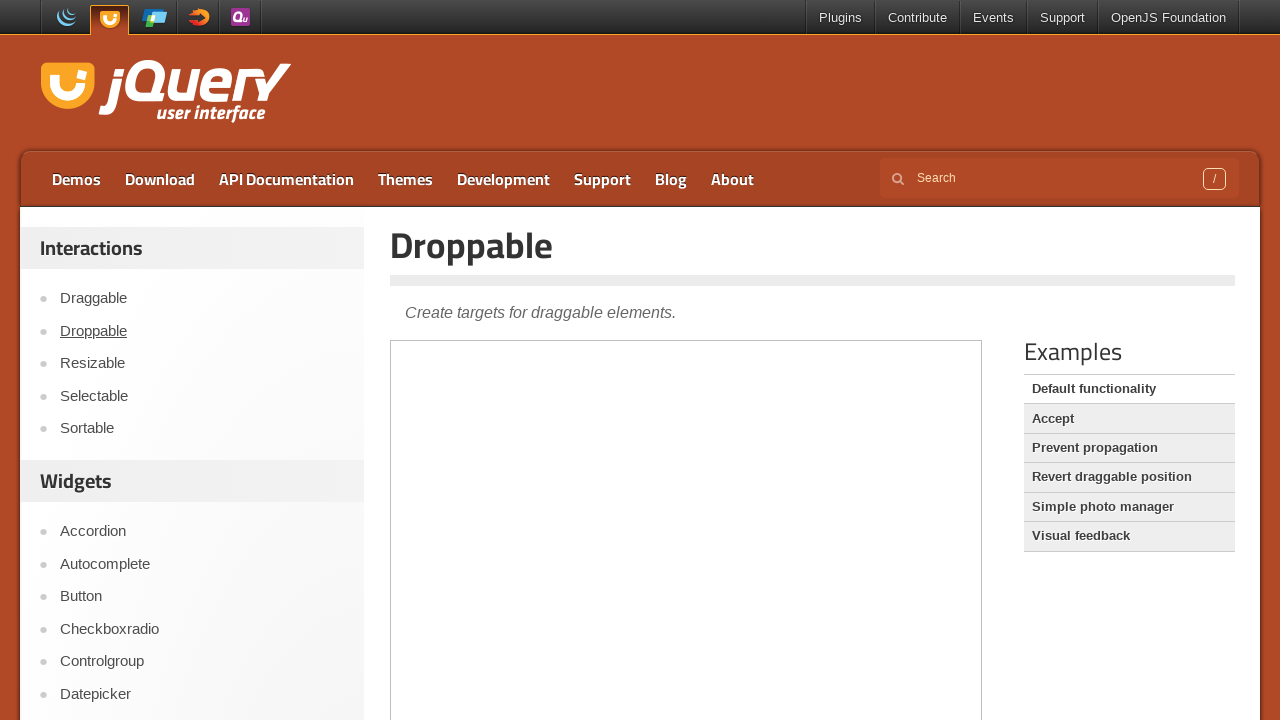

Located iframe for droppable demo
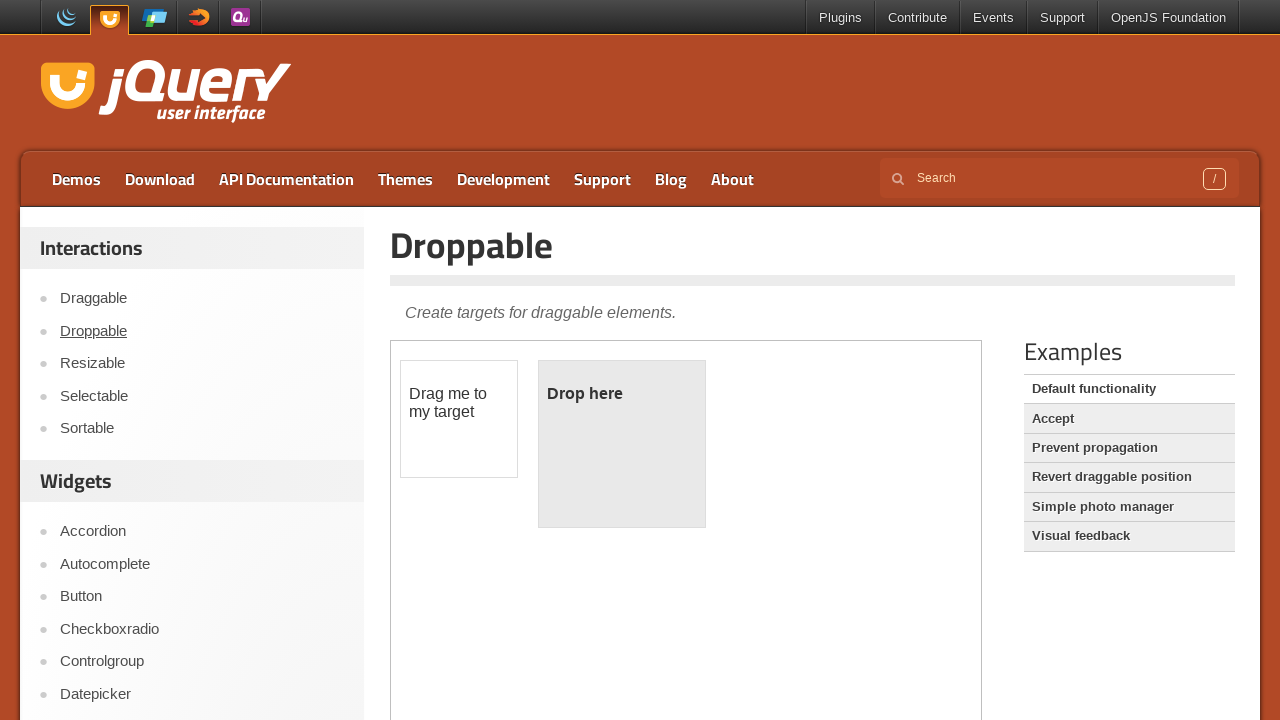

Located draggable source element in droppable demo
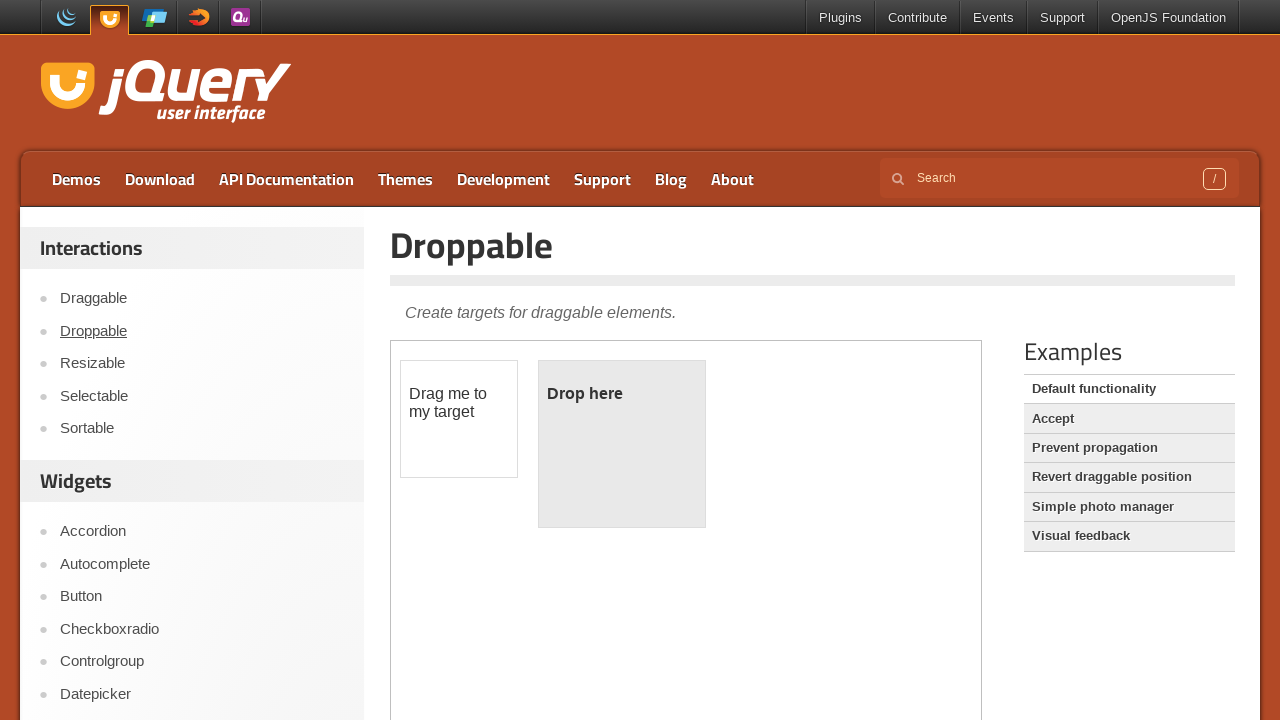

Located droppable target element in droppable demo
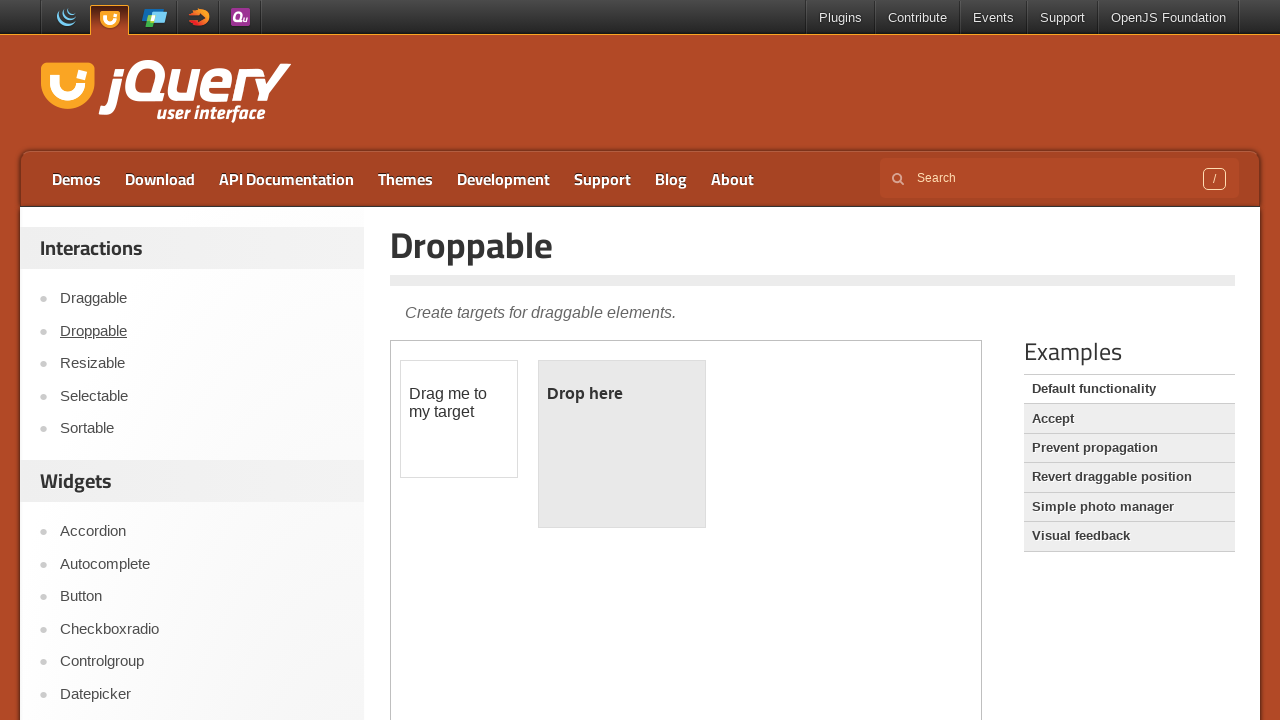

Performed drag and drop operation from source to target at (622, 444)
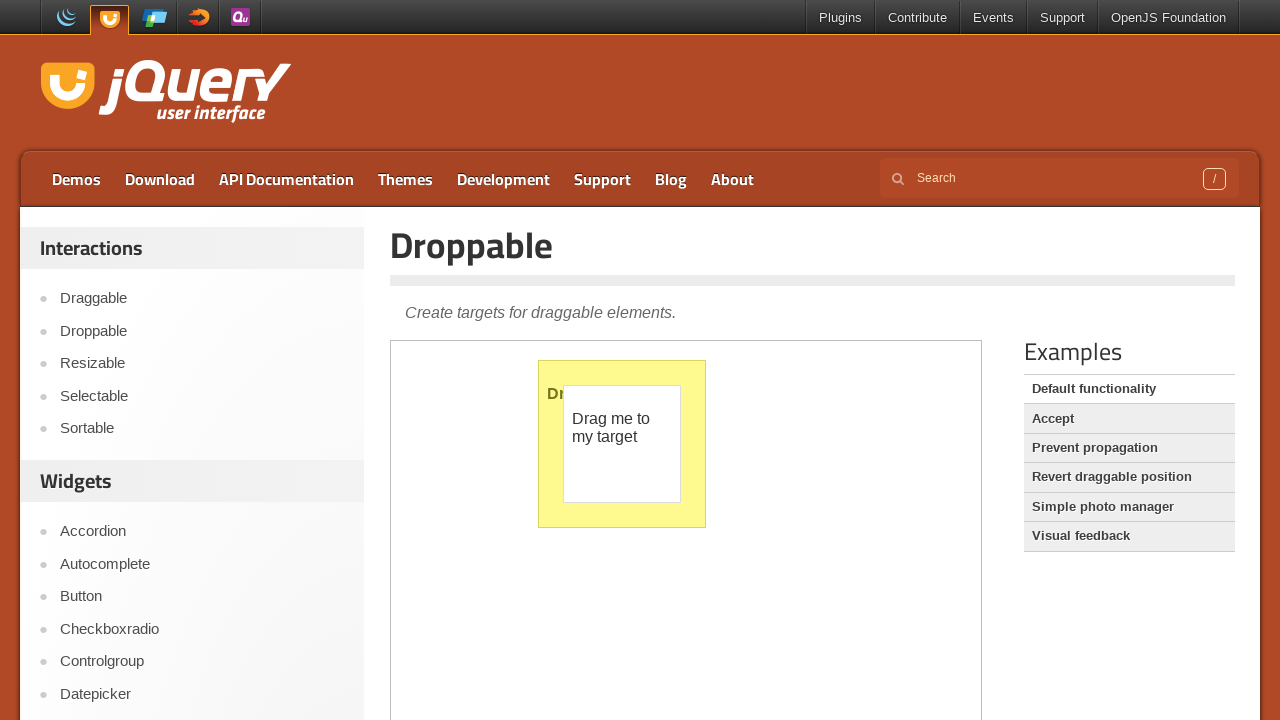

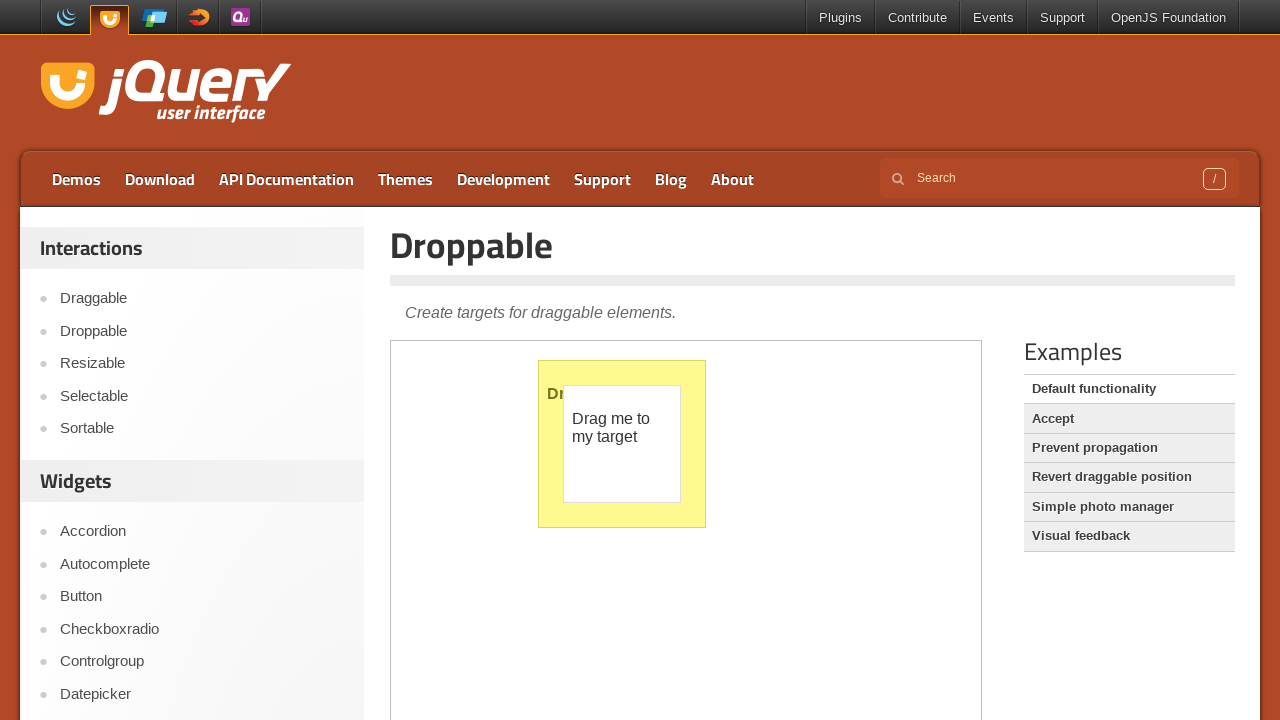